Tests the Python.org search functionality by entering a search query and submitting the search form

Starting URL: https://www.python.org/

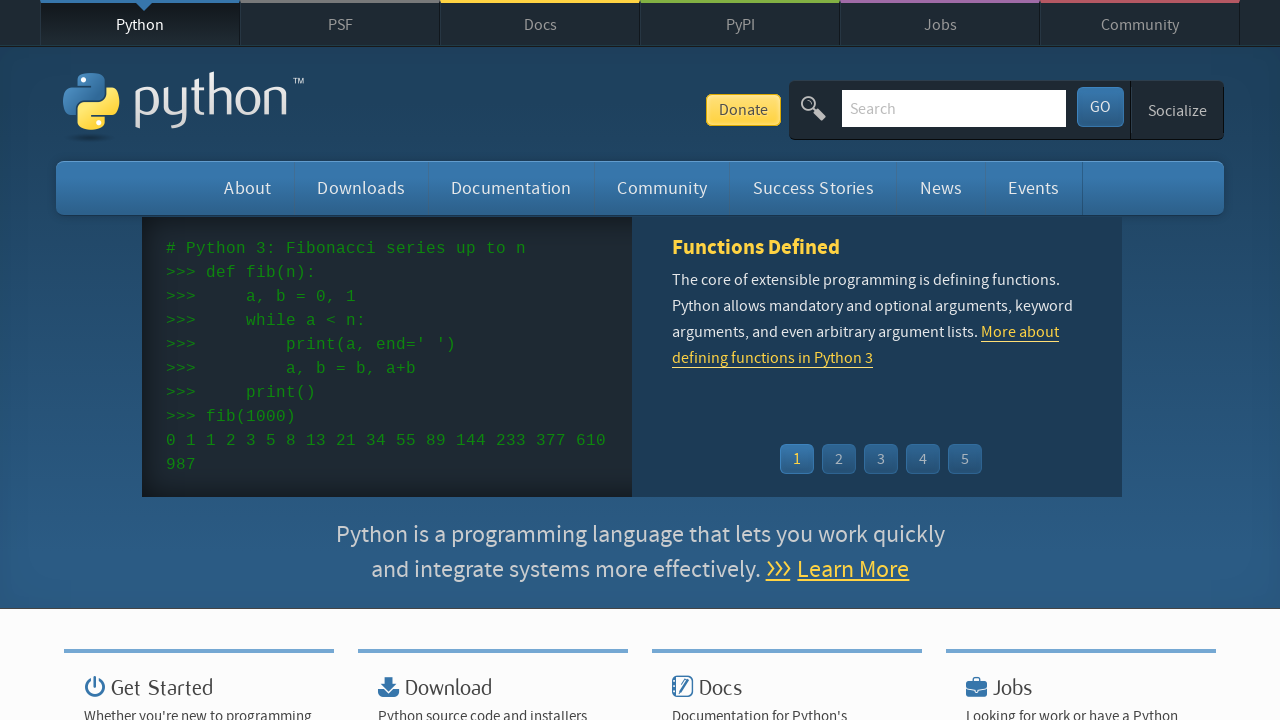

Located and cleared the search bar on xpath=//input[@type='search']
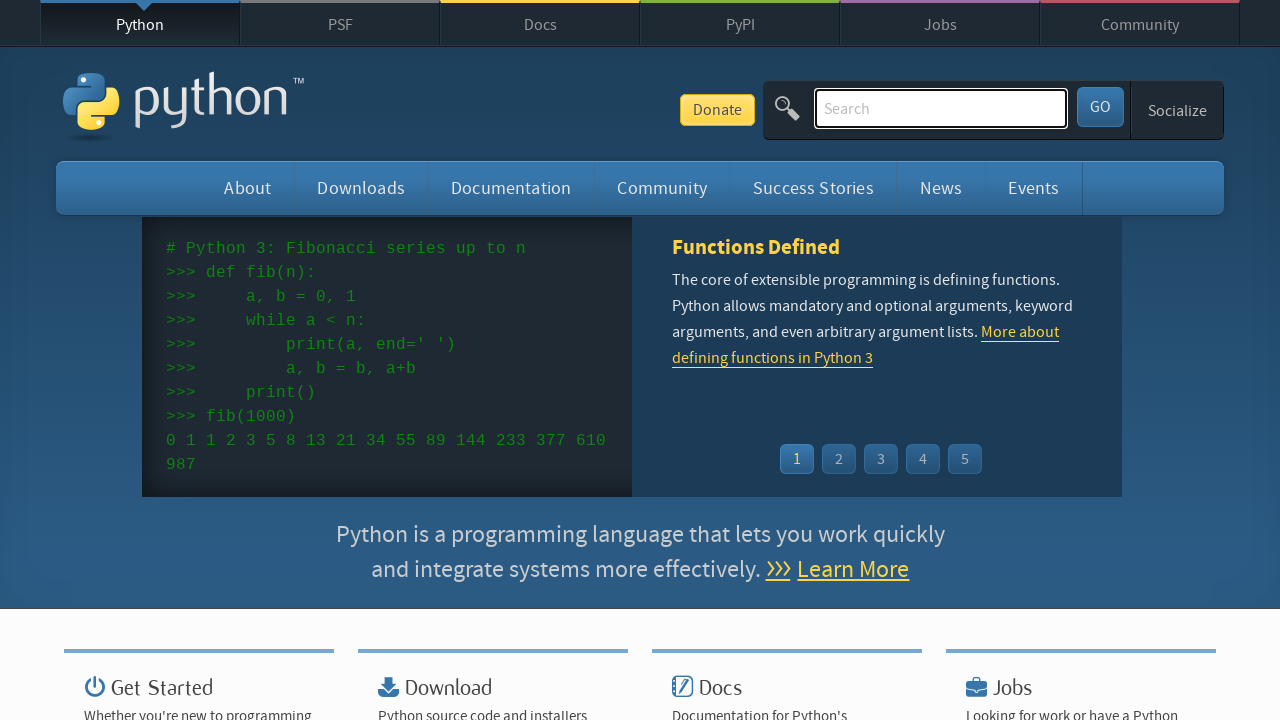

Filled search bar with 'Getting started with Python' on xpath=//input[@type='search']
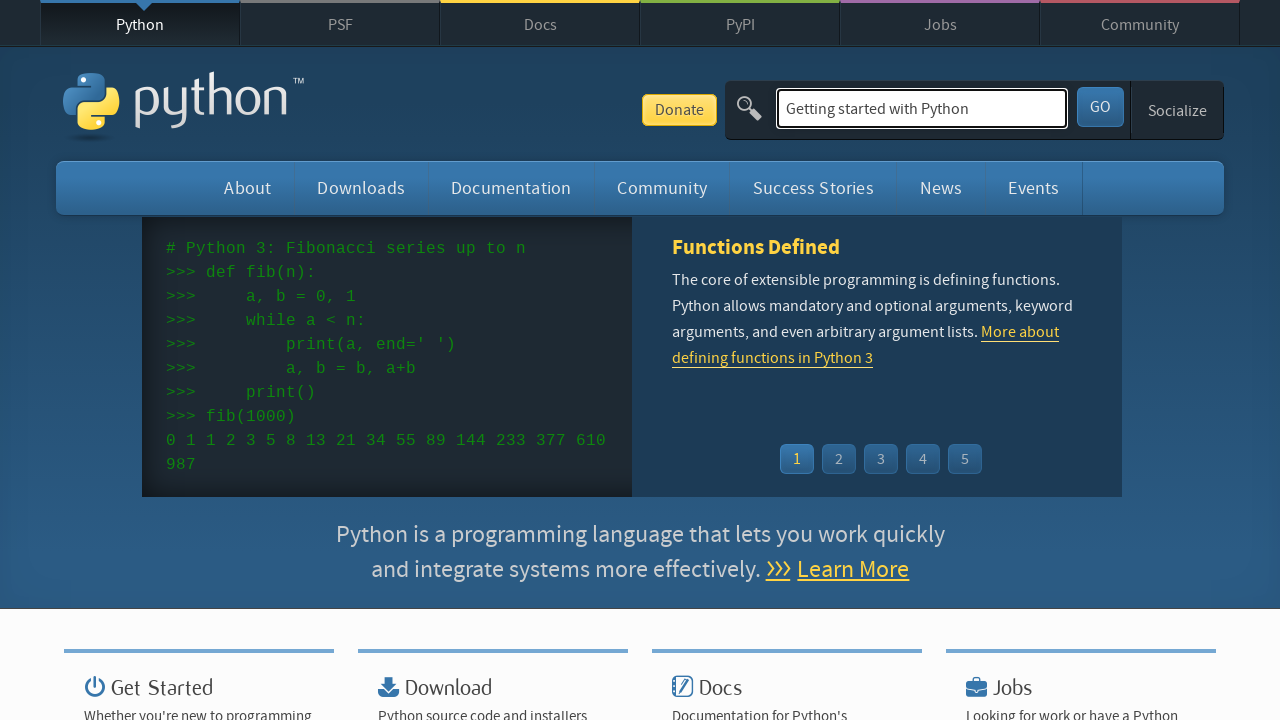

Pressed Enter to submit the search query on xpath=//input[@type='search']
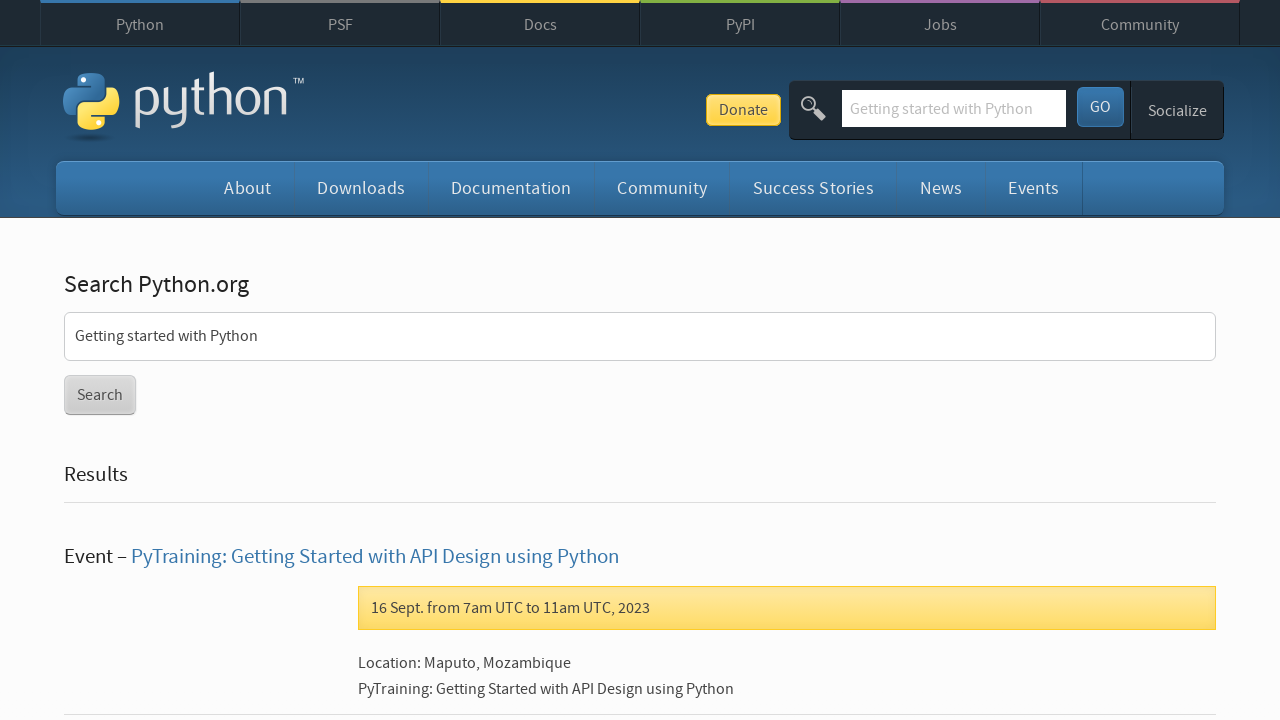

Search results loaded and network idle
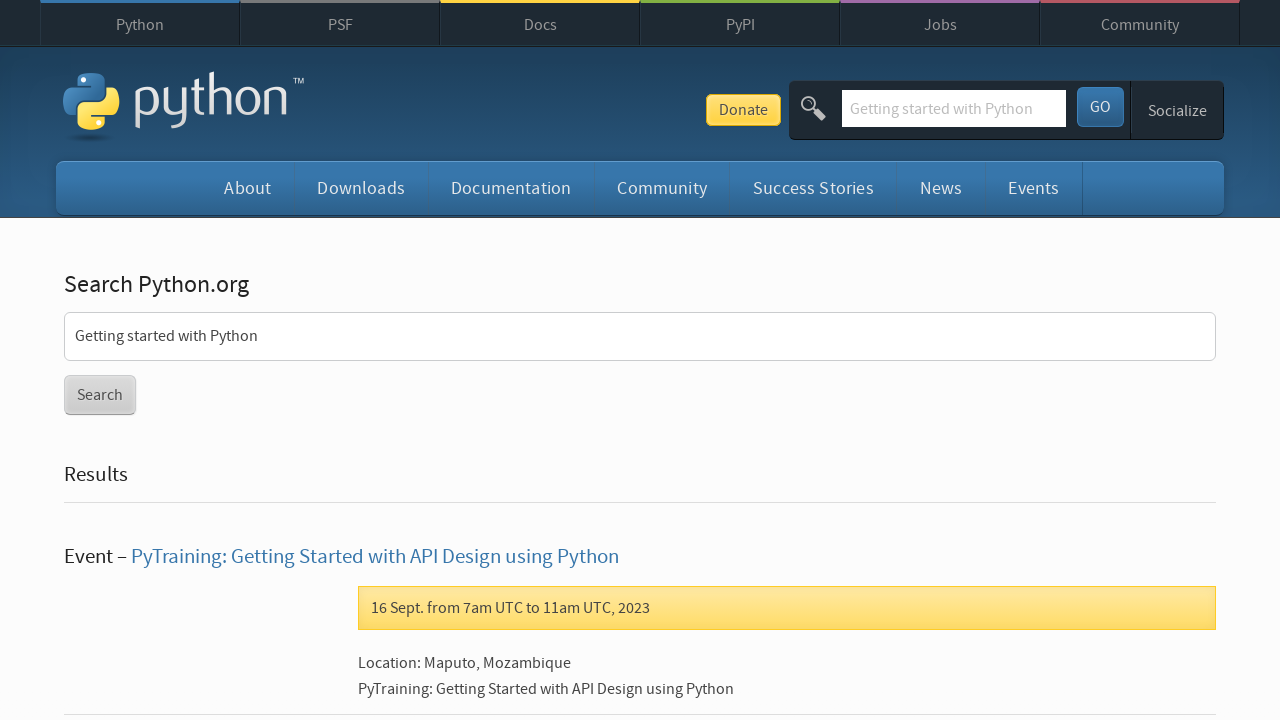

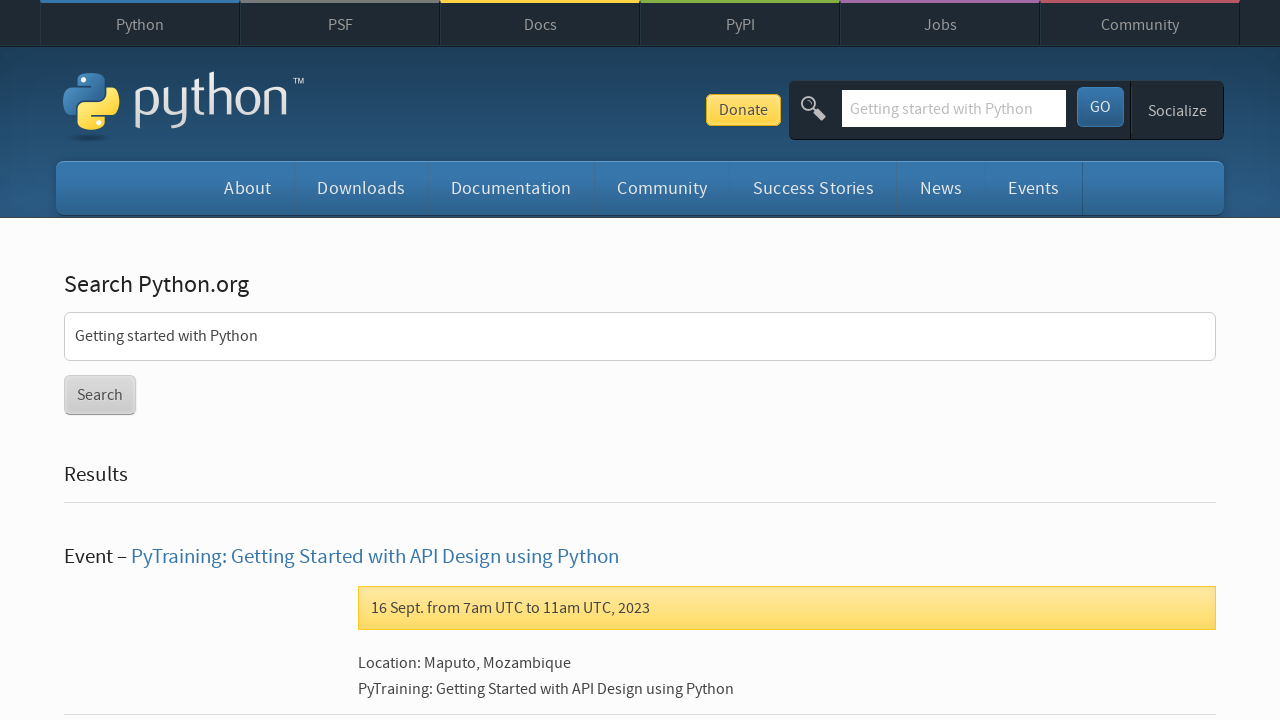